Tests slider functionality by dragging the slider handle to a new position using mouse movements

Starting URL: https://demo.automationtesting.in/Slider.html

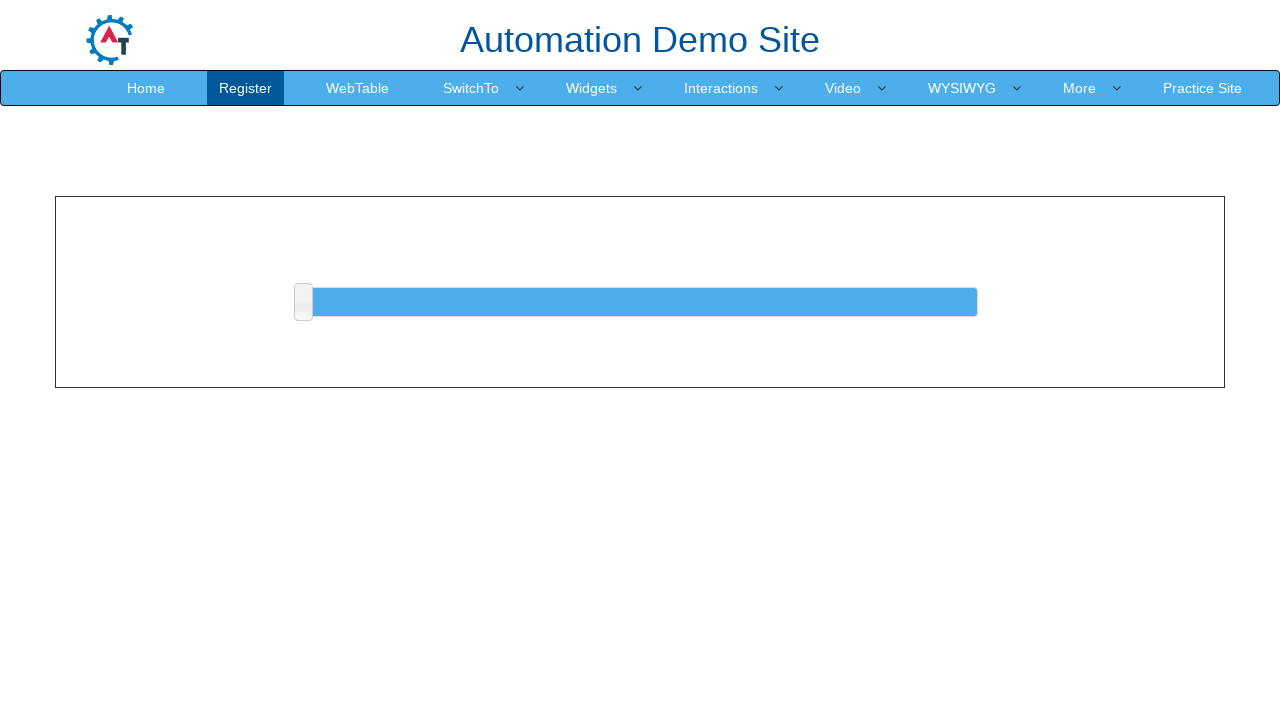

Located the slider handle element
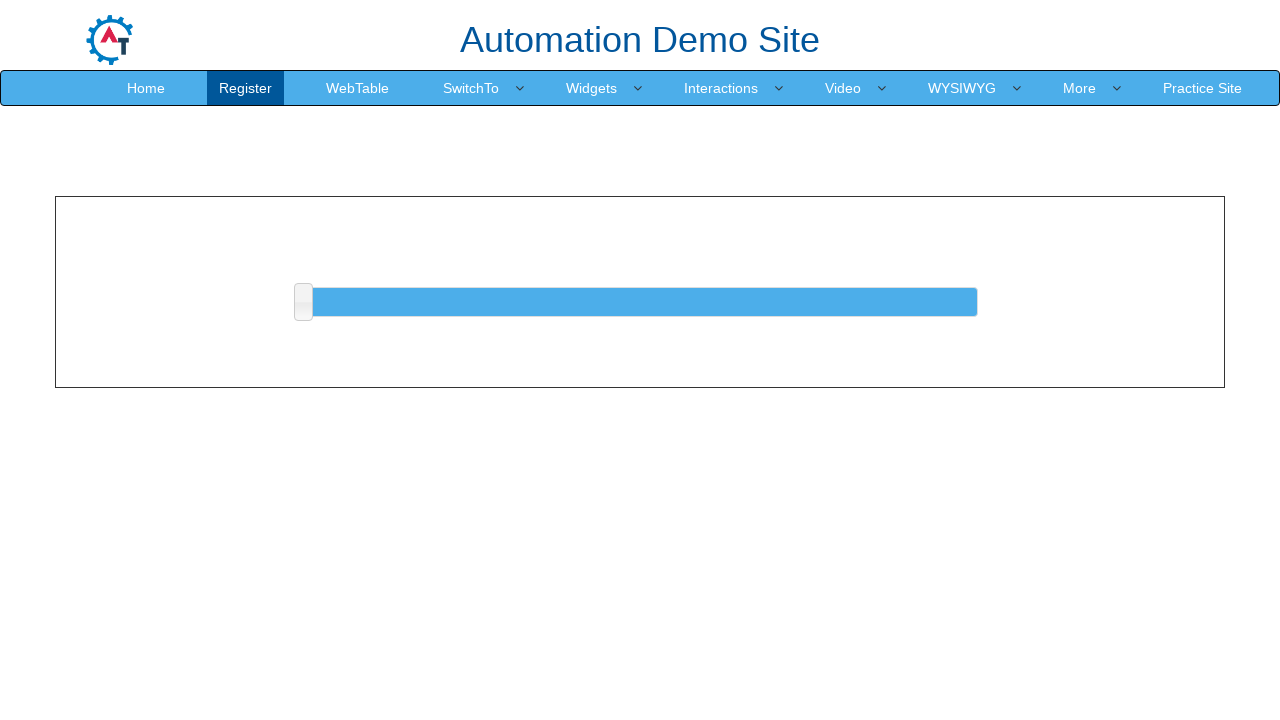

Retrieved bounding box of slider handle
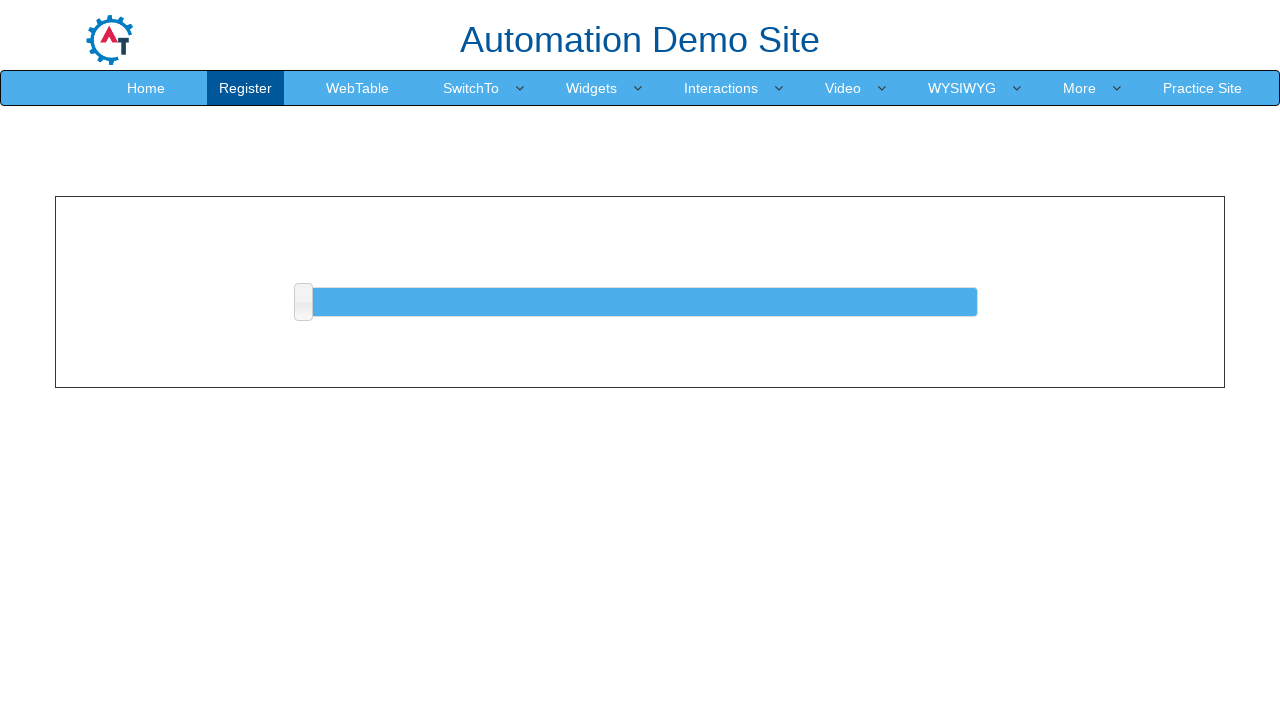

Moved mouse to slider handle center at (303, 302)
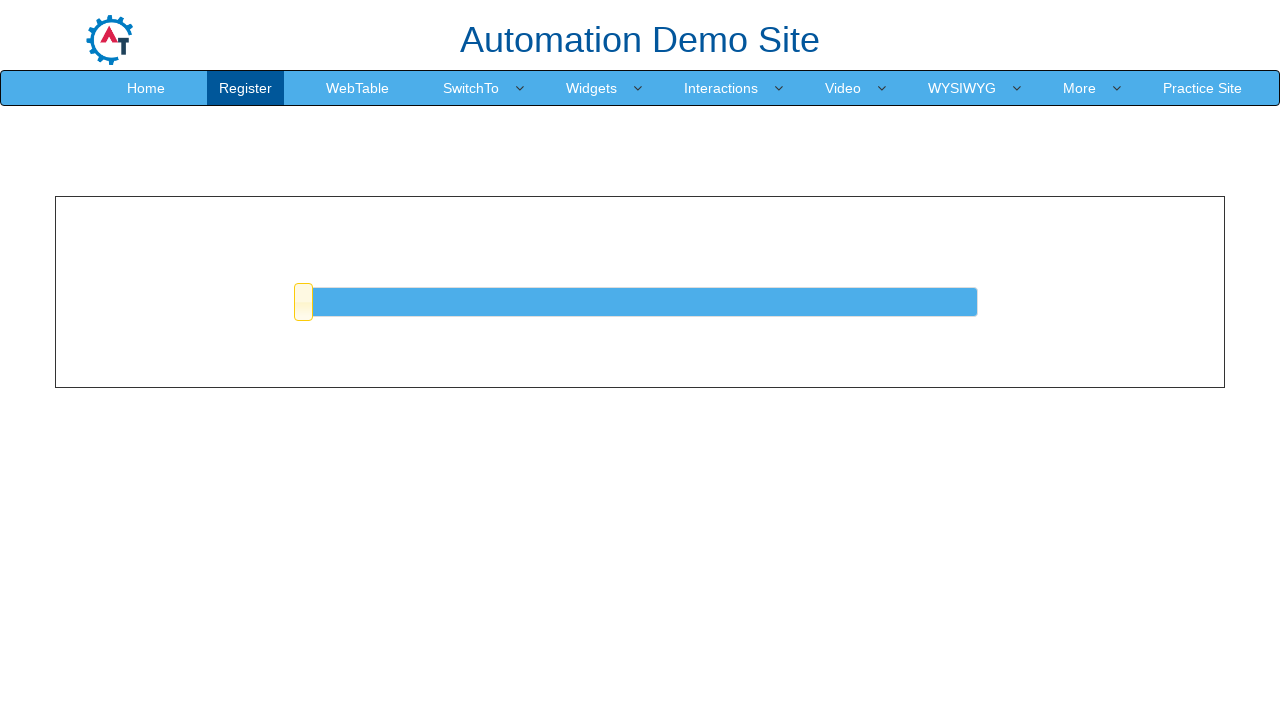

Pressed mouse button down on slider handle at (303, 302)
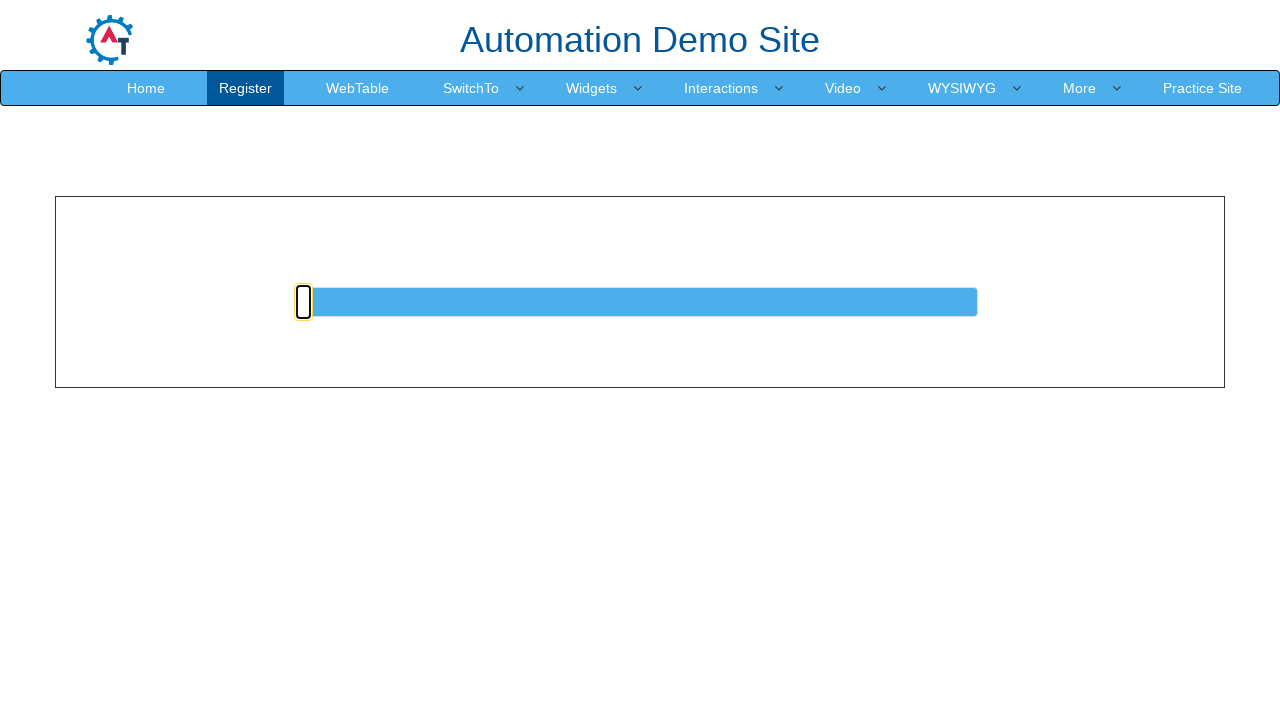

Dragged slider handle 50 pixels to the right at (353, 302)
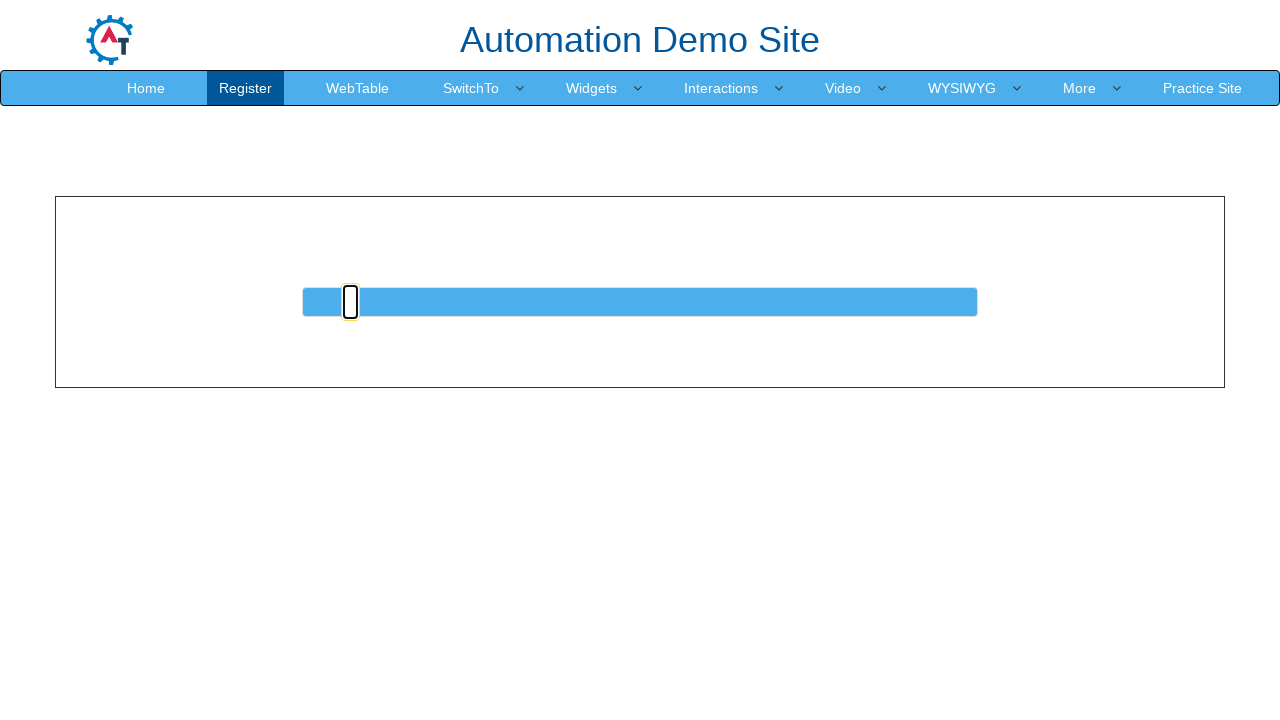

Released mouse button to complete slider drag at (353, 302)
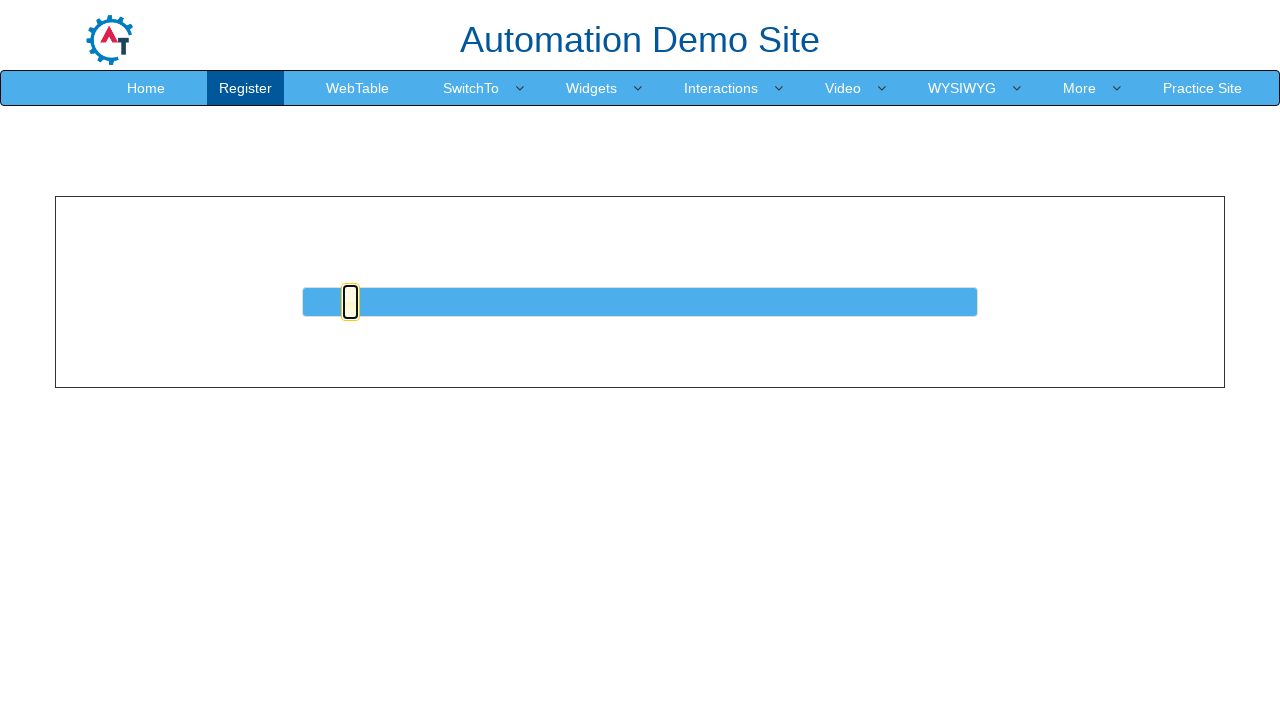

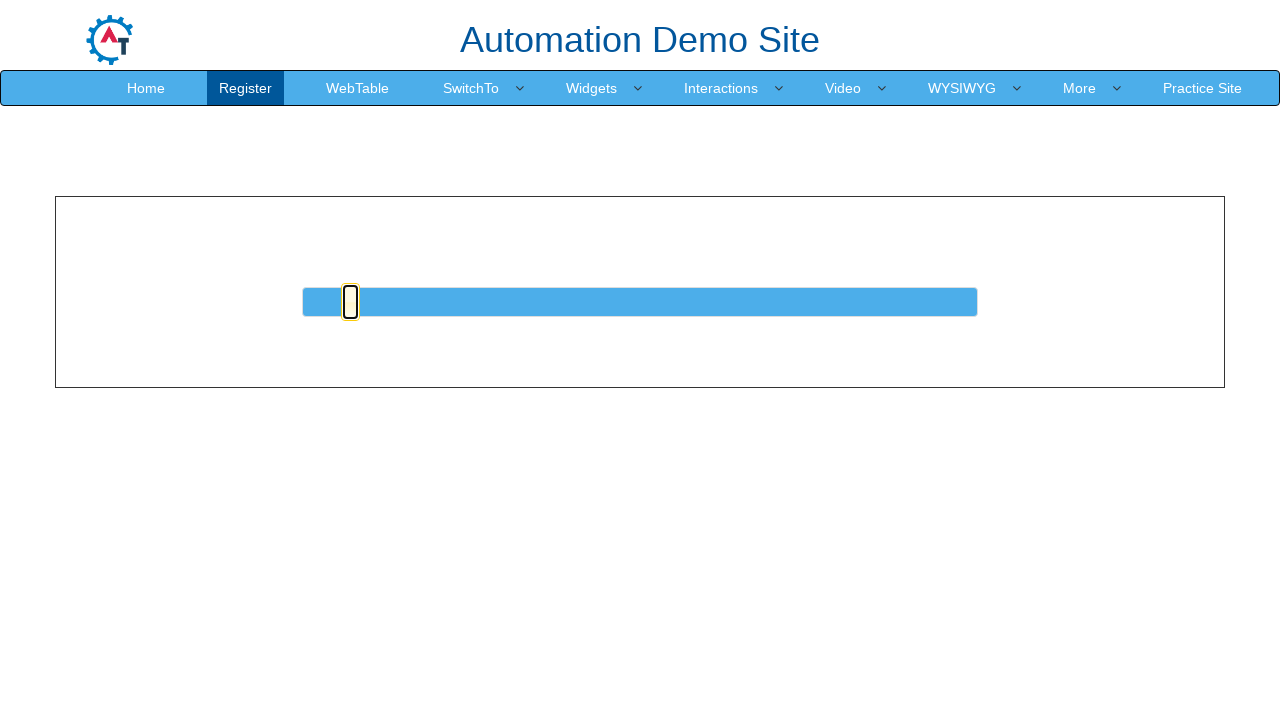